Tests the cart page by clicking on the Cart link and verifying that the cart table header is displayed

Starting URL: https://www.demoblaze.com/

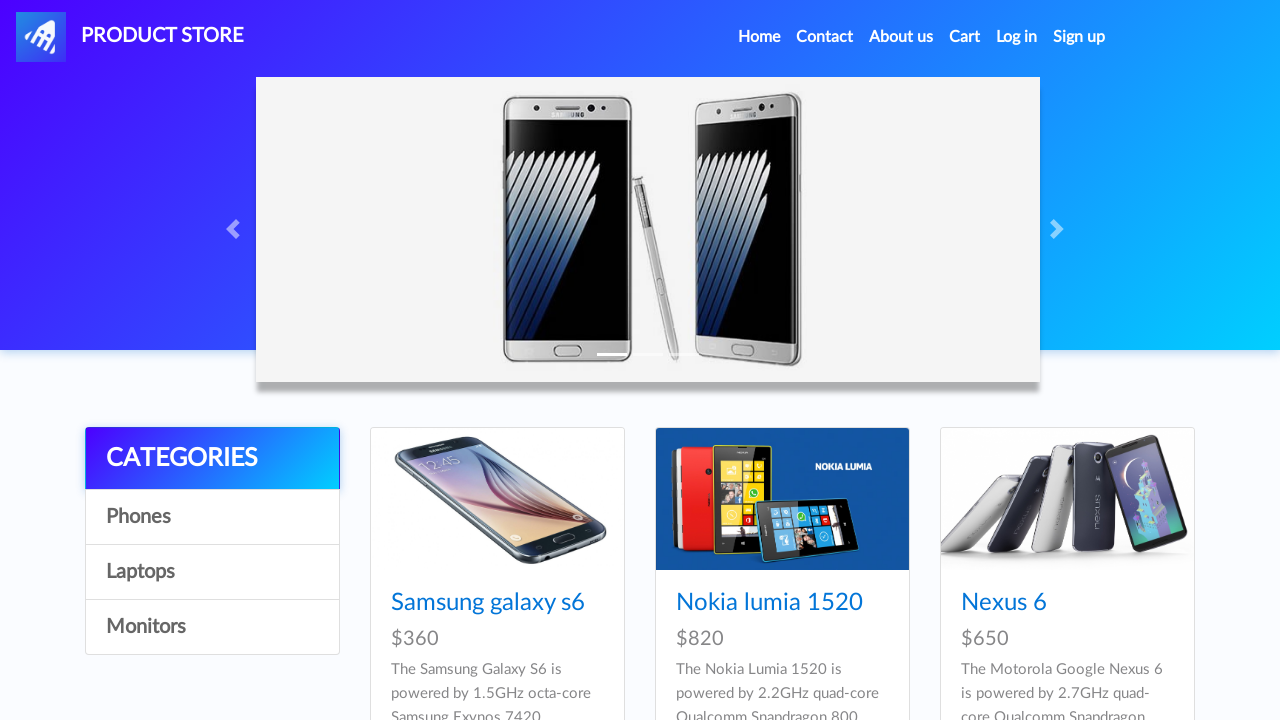

Clicked on Cart link at (965, 37) on text=Cart
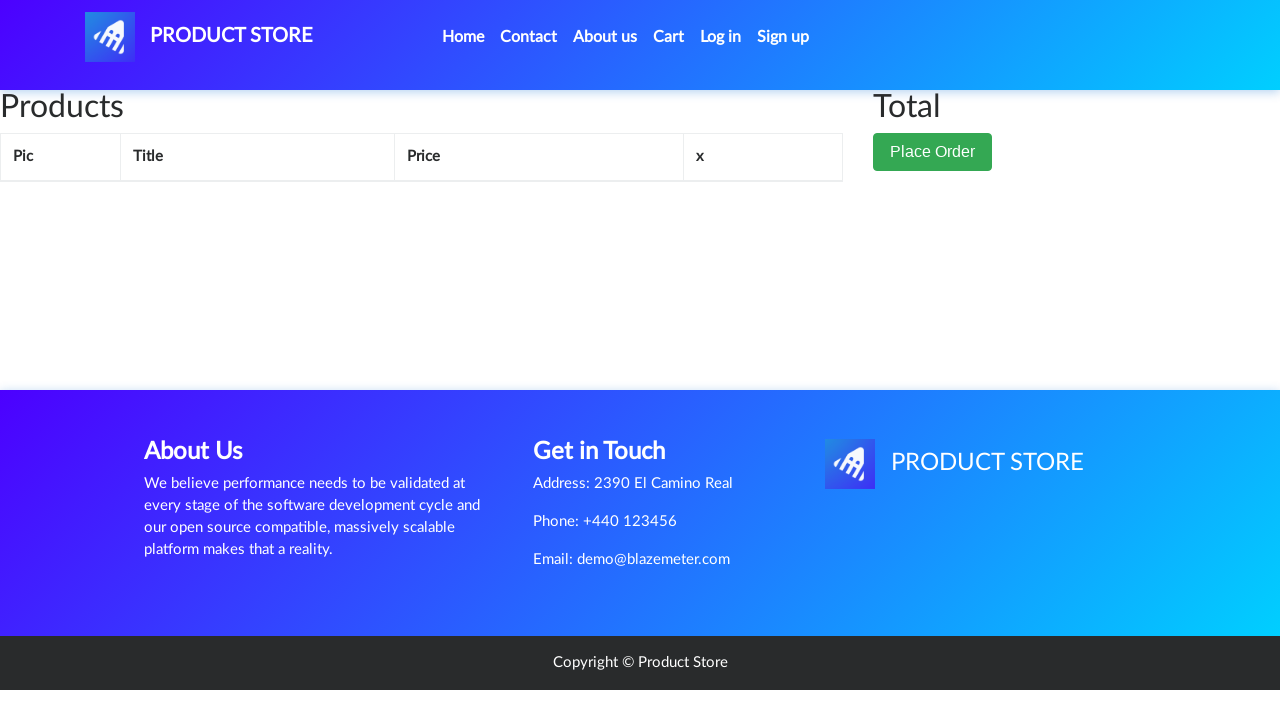

Cart table header is displayed
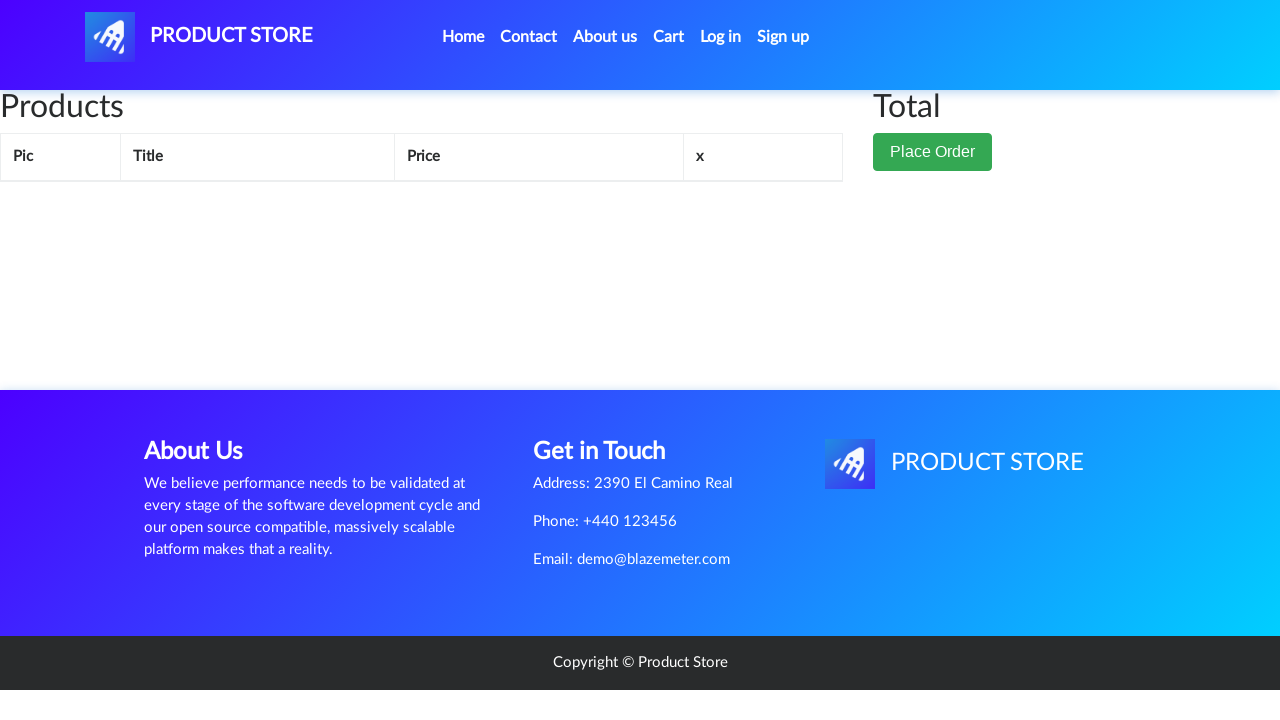

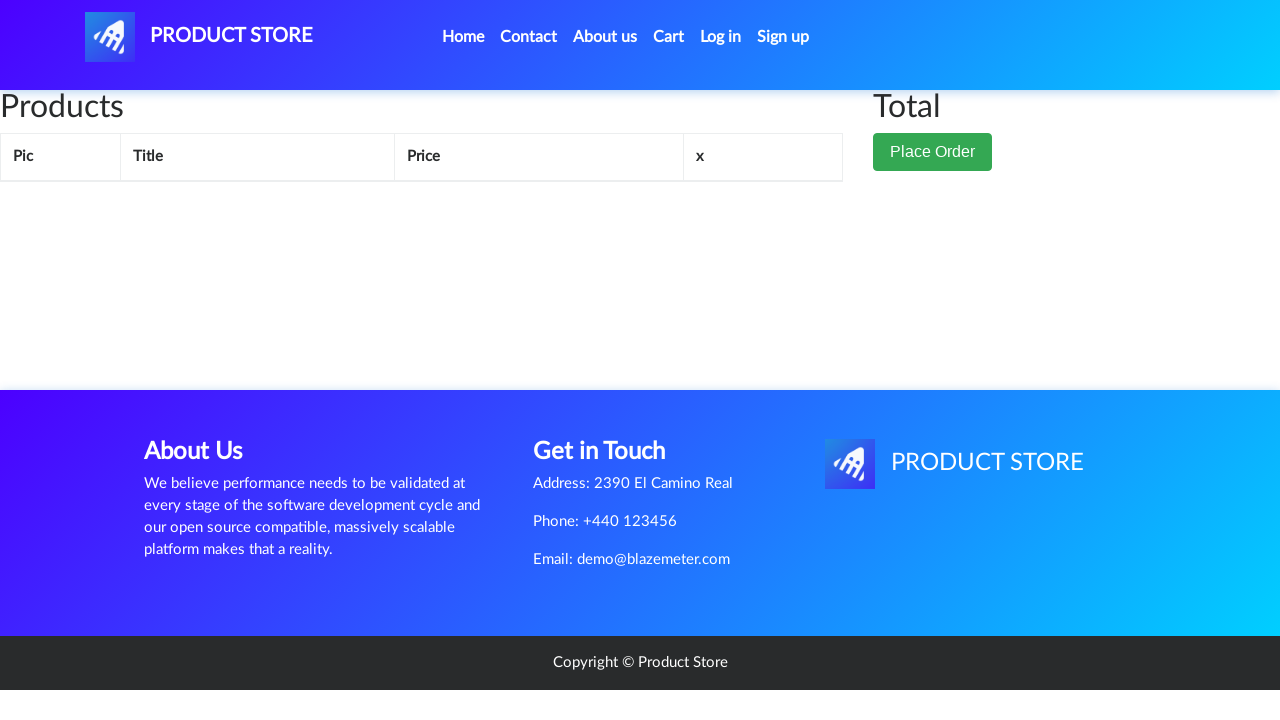